Tests modal functionality by clicking a button to open a modal and verifying the modal content is displayed

Starting URL: https://otus.home.kartushin.su/training.html

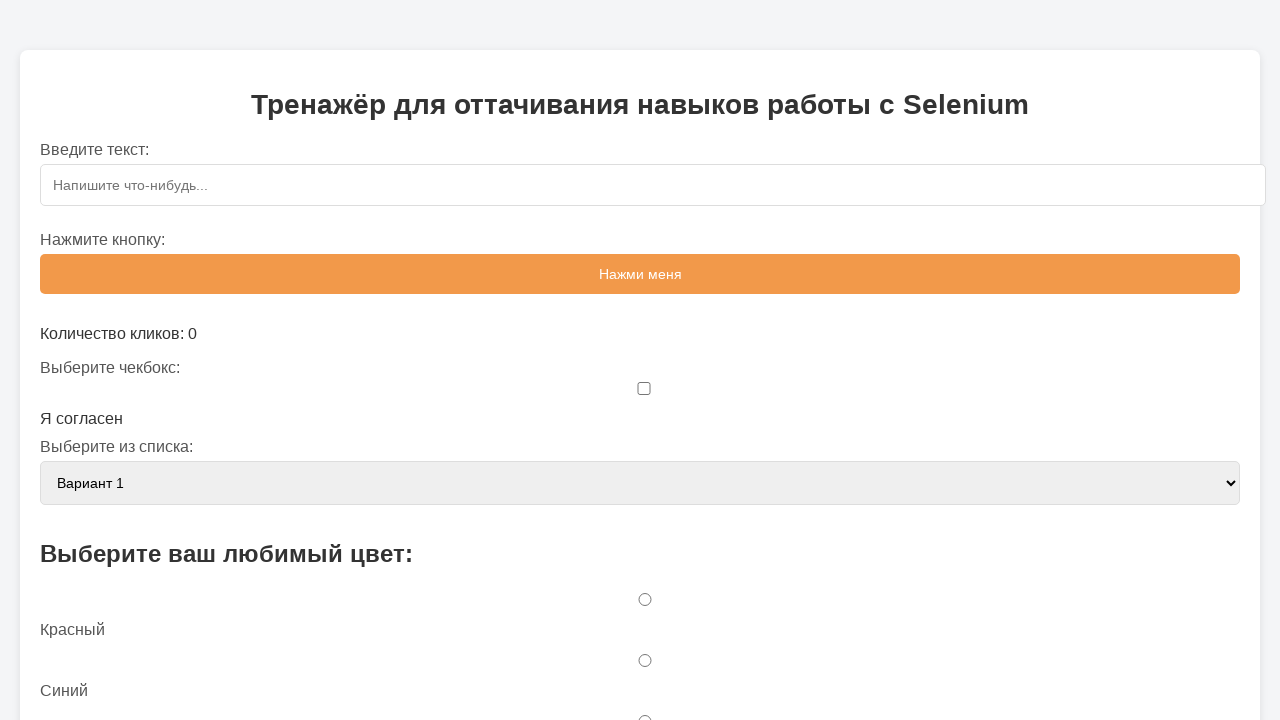

Clicked button to open modal at (640, 360) on #openModalBtn
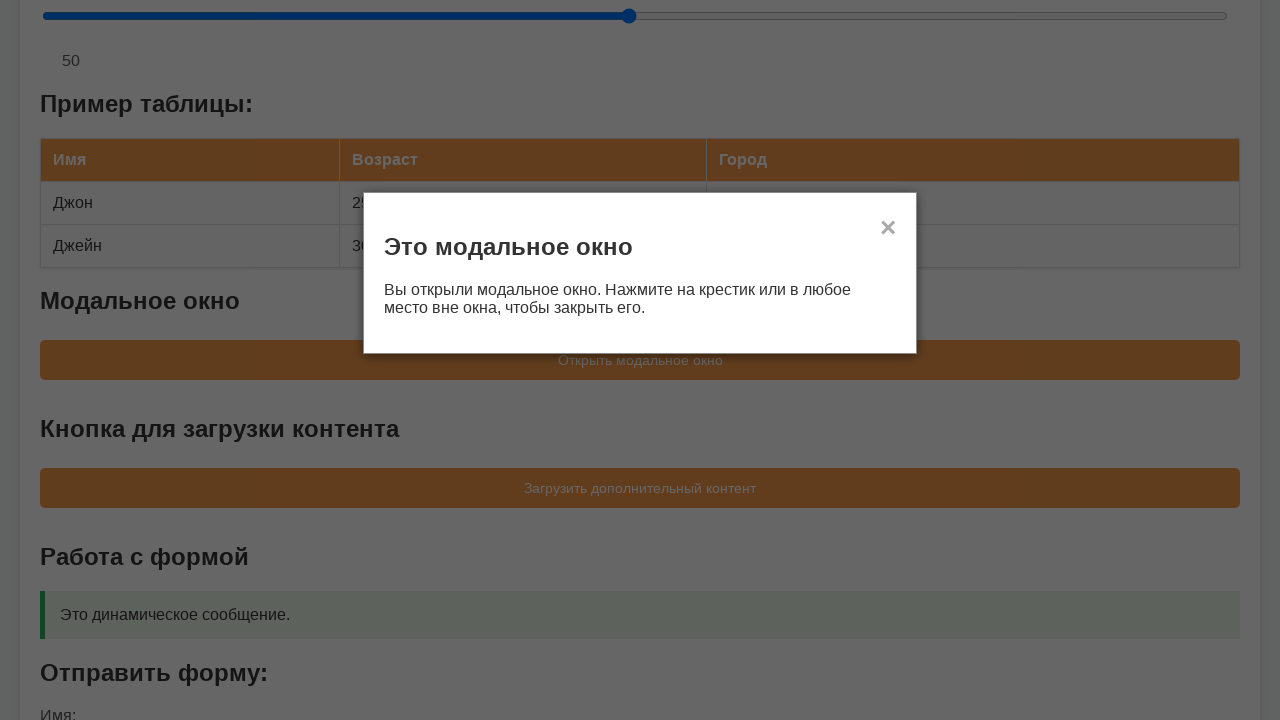

Modal content became visible
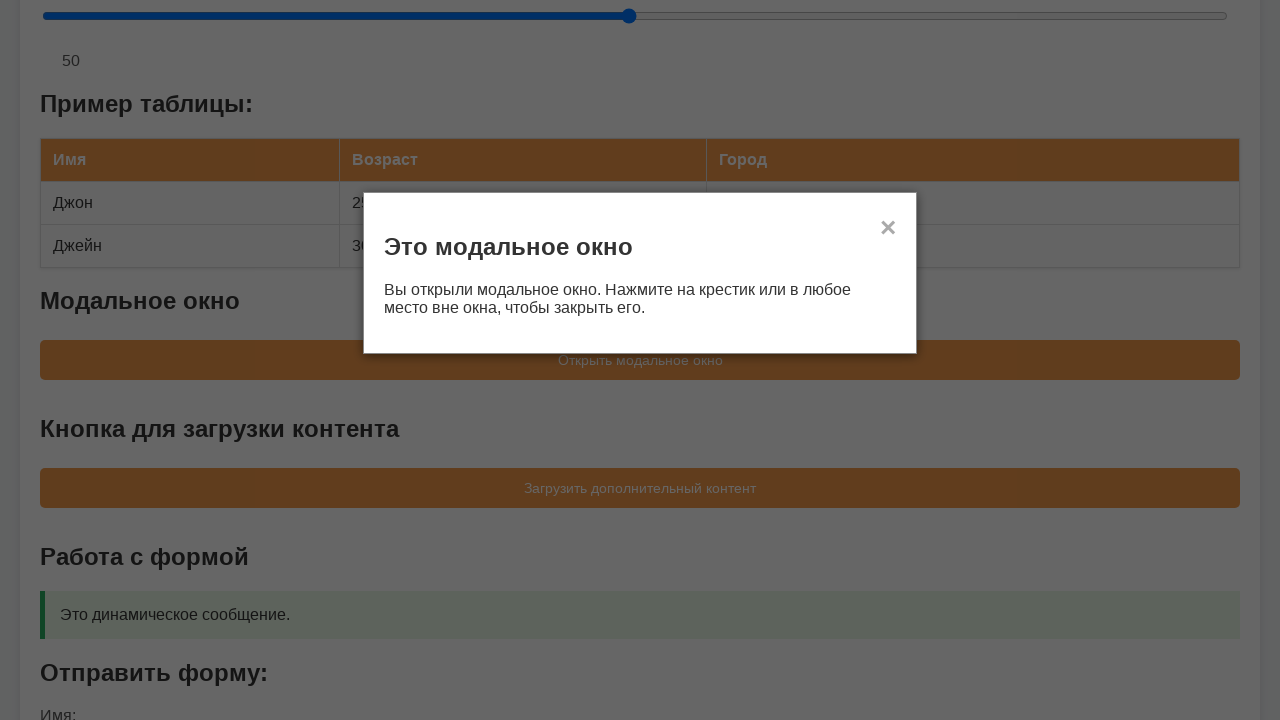

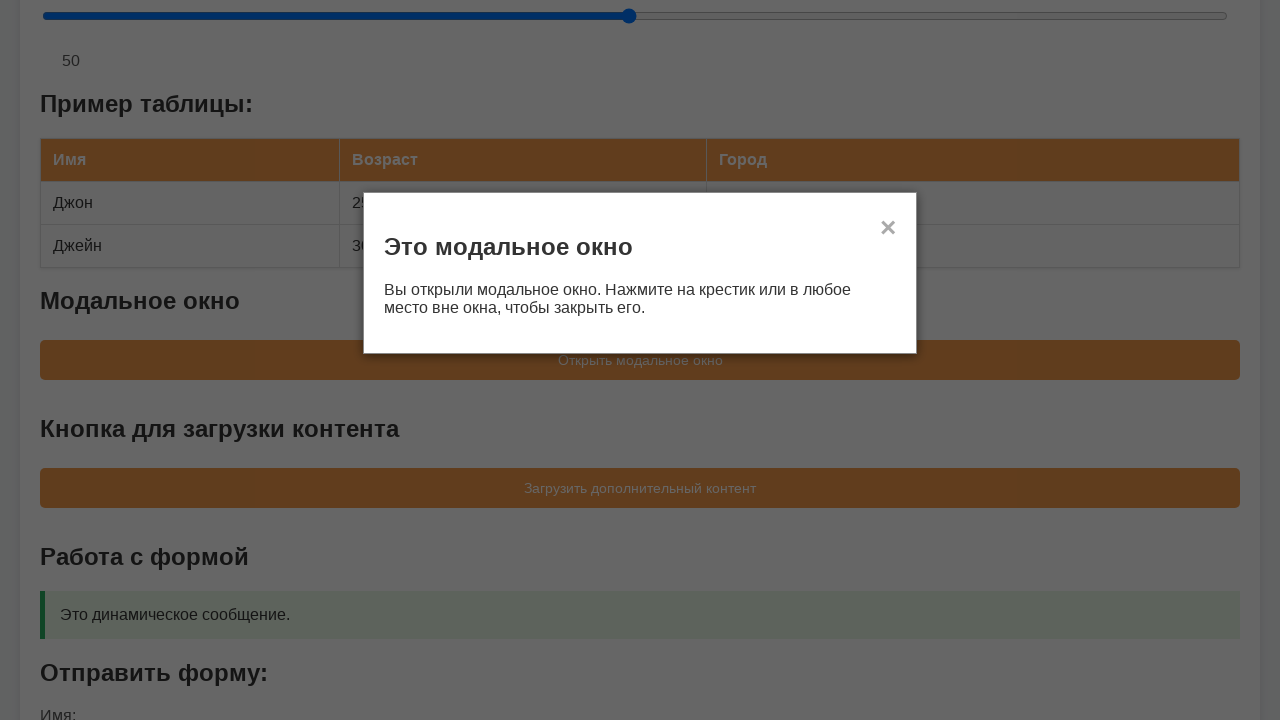